Opens the QA Practice testing page and waits for it to fully load

Starting URL: https://qa-practice.netlify.app/

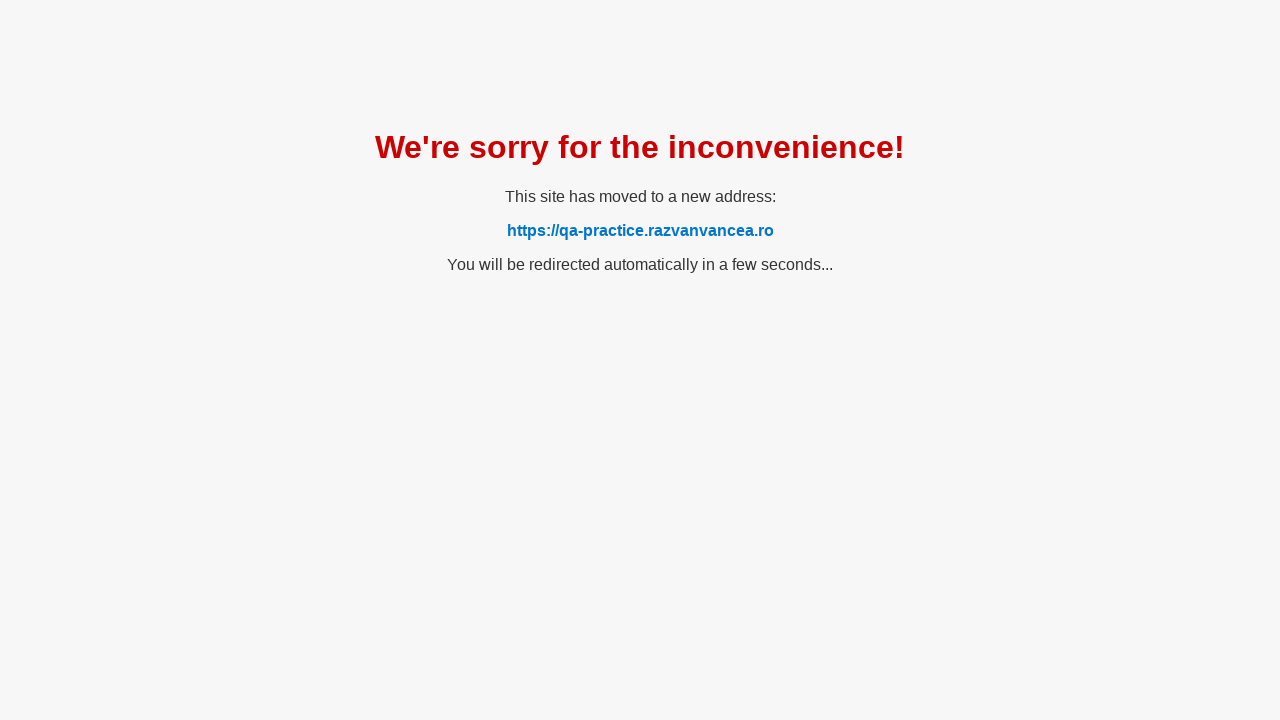

QA Practice testing page fully loaded
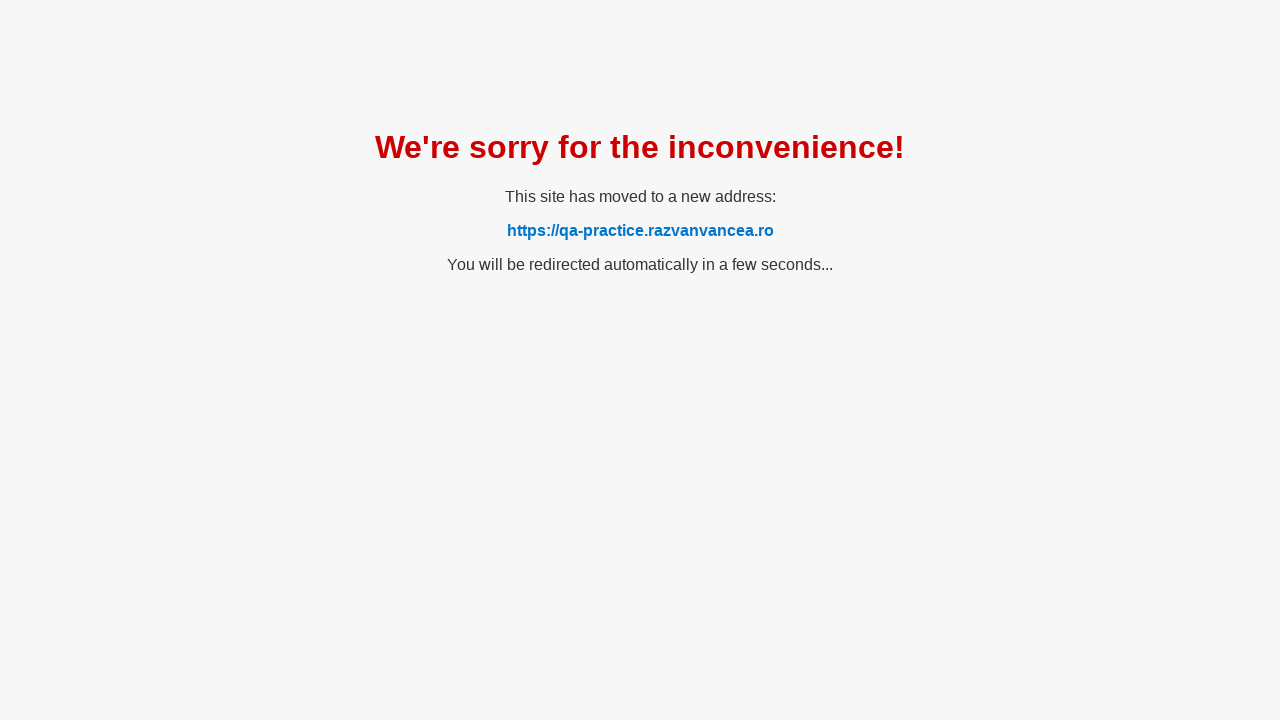

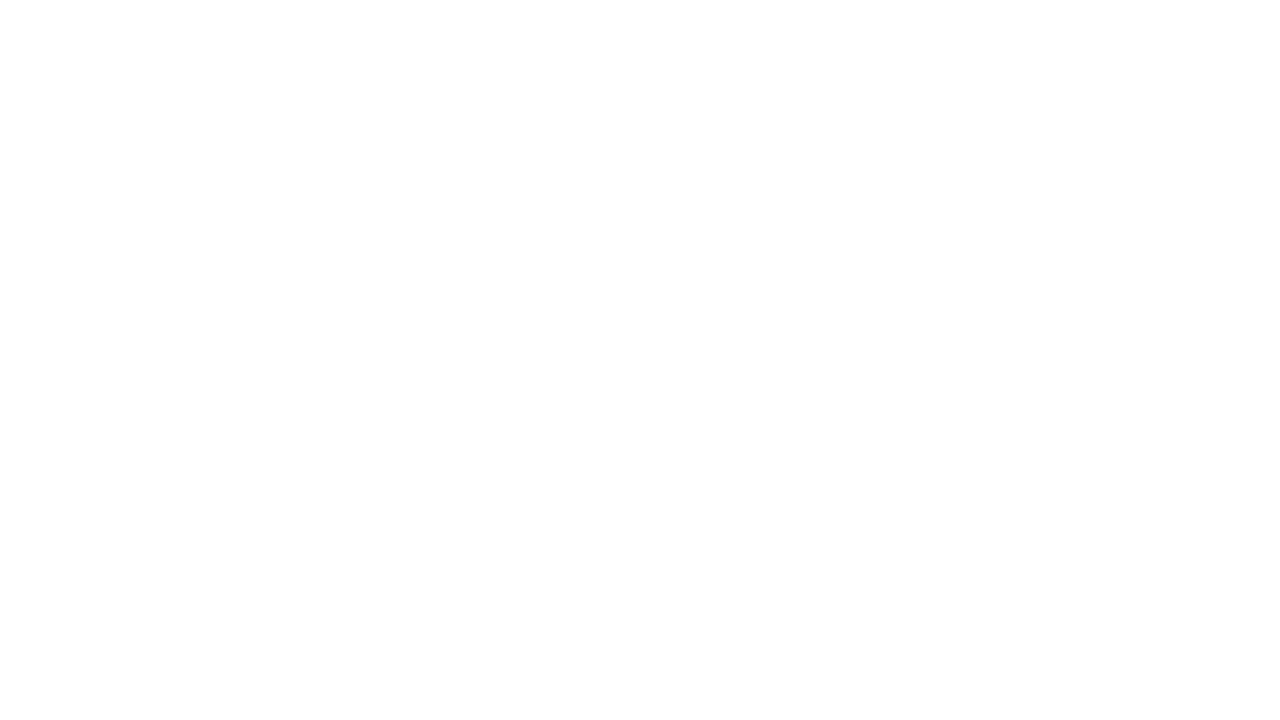